Verifies that no links on the pages have empty href attributes (just "#")

Starting URL: https://ntig-uppsala.github.io/Frisor-Saxe/index.html

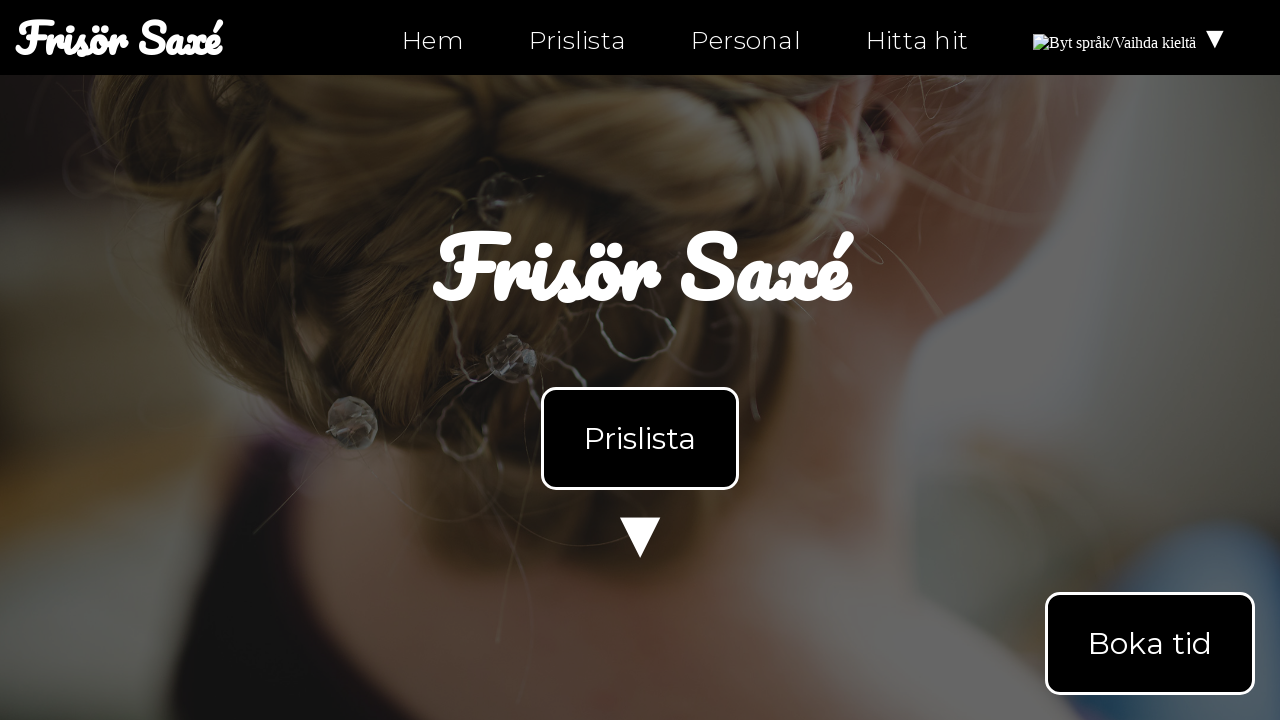

Waited for links to load on index.html
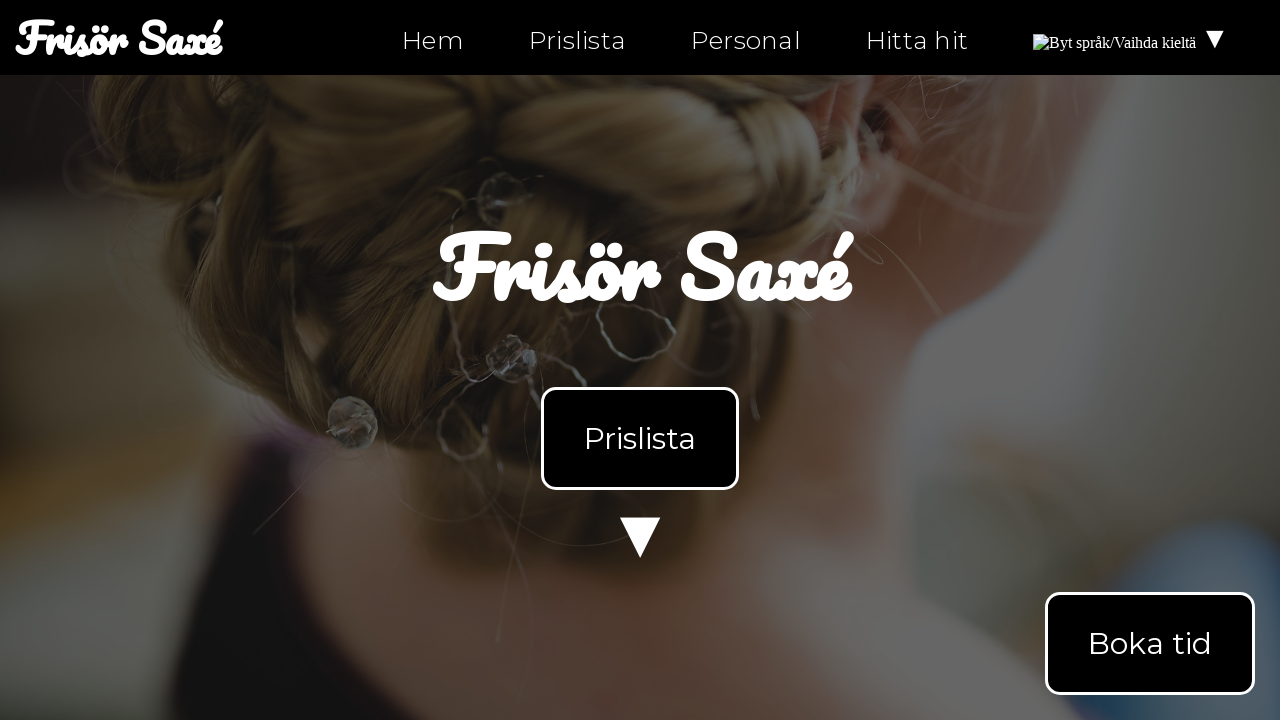

Navigated to personal.html
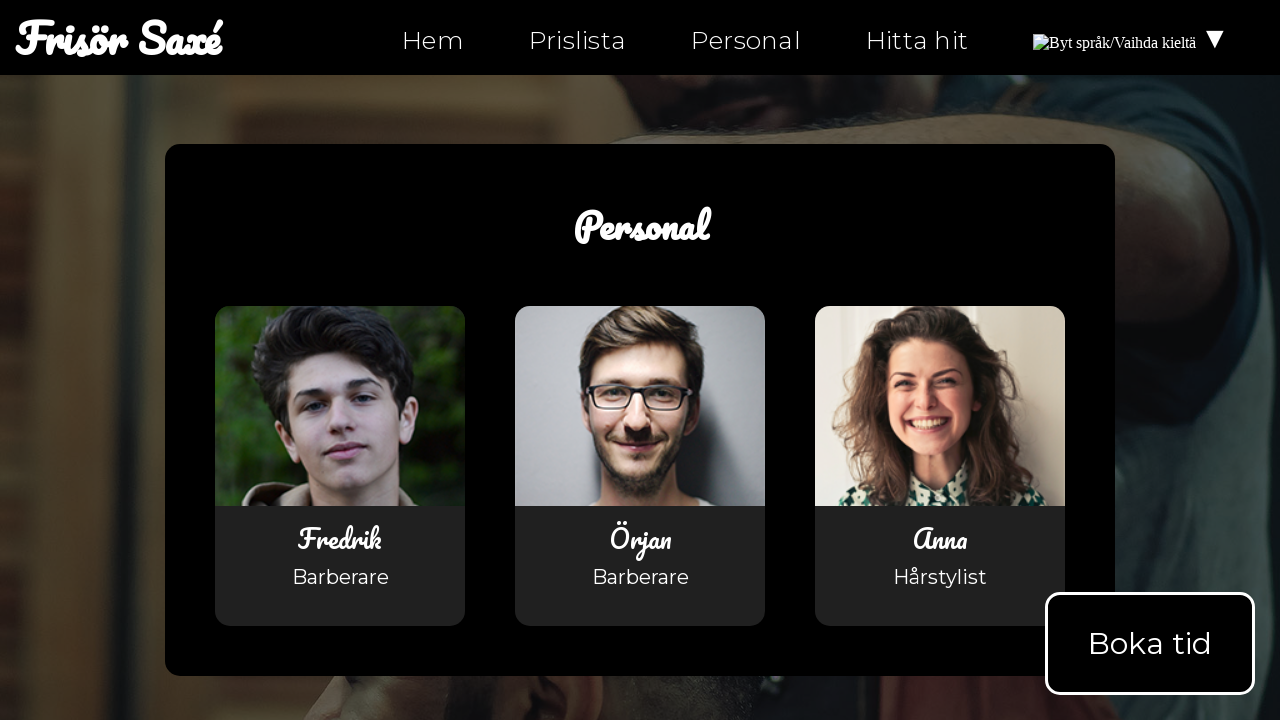

Waited for links to load on personal.html
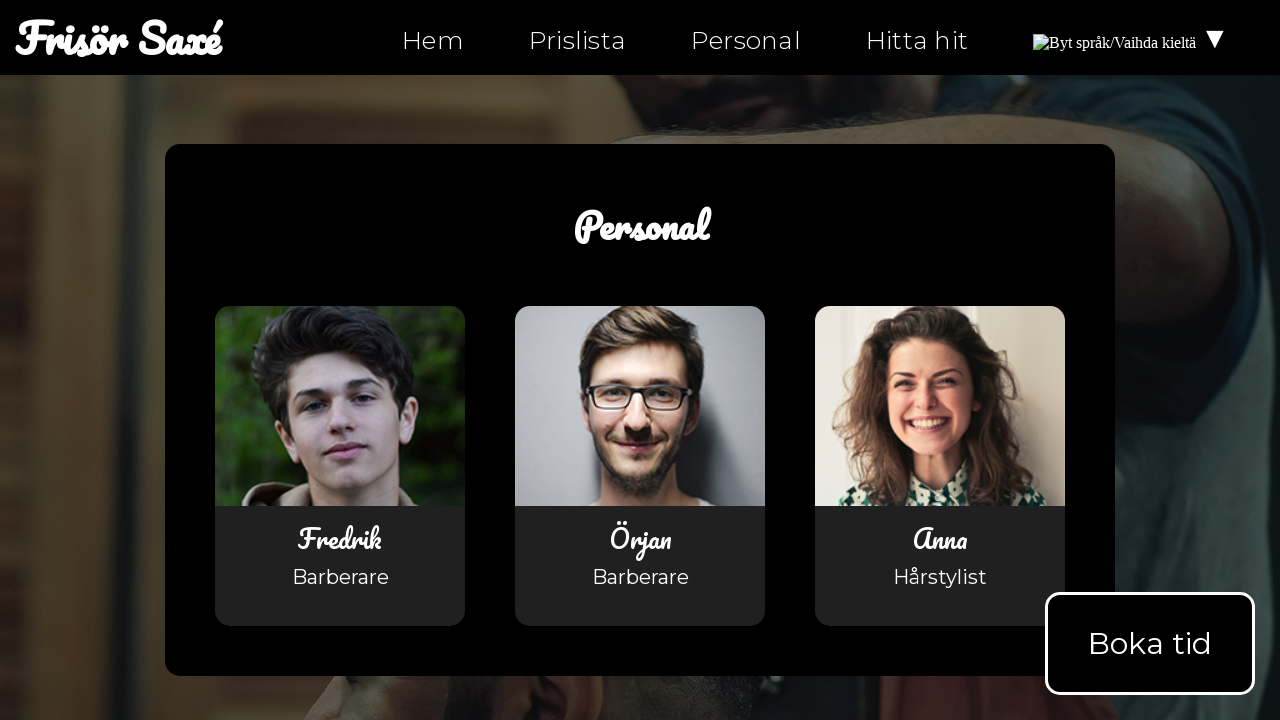

Navigated to hitta-hit.html
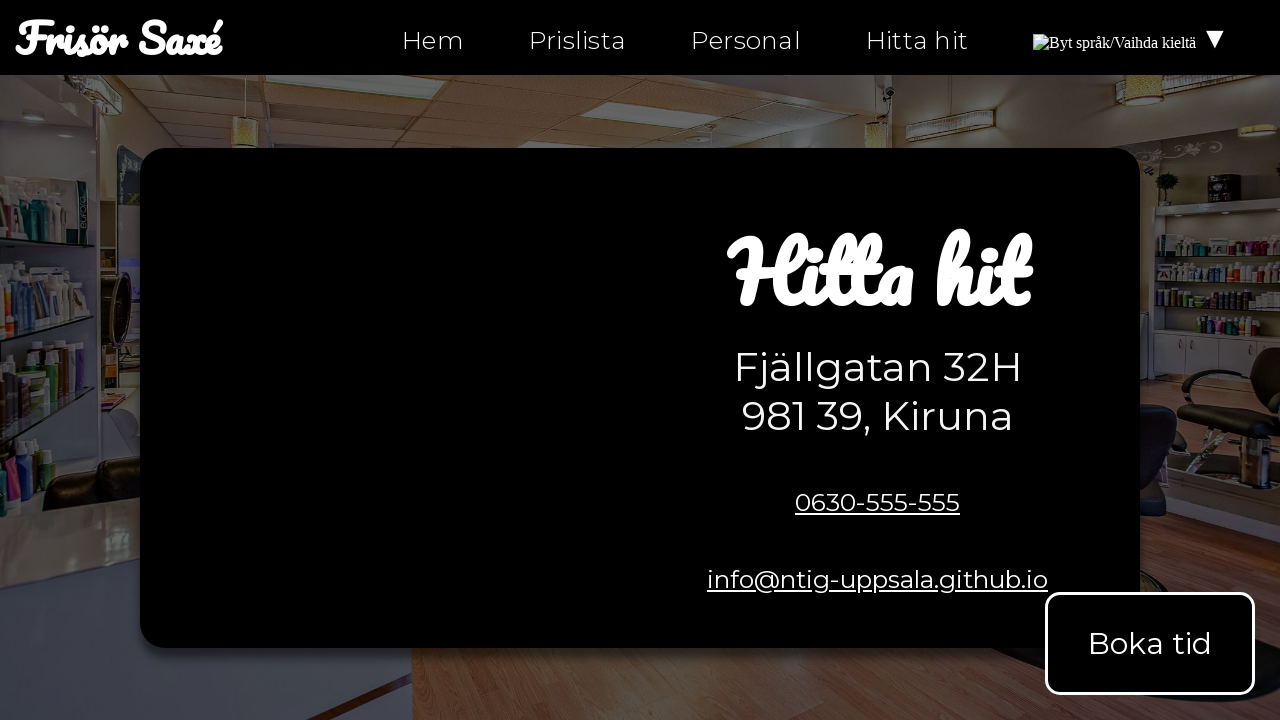

Waited for links to load on hitta-hit.html
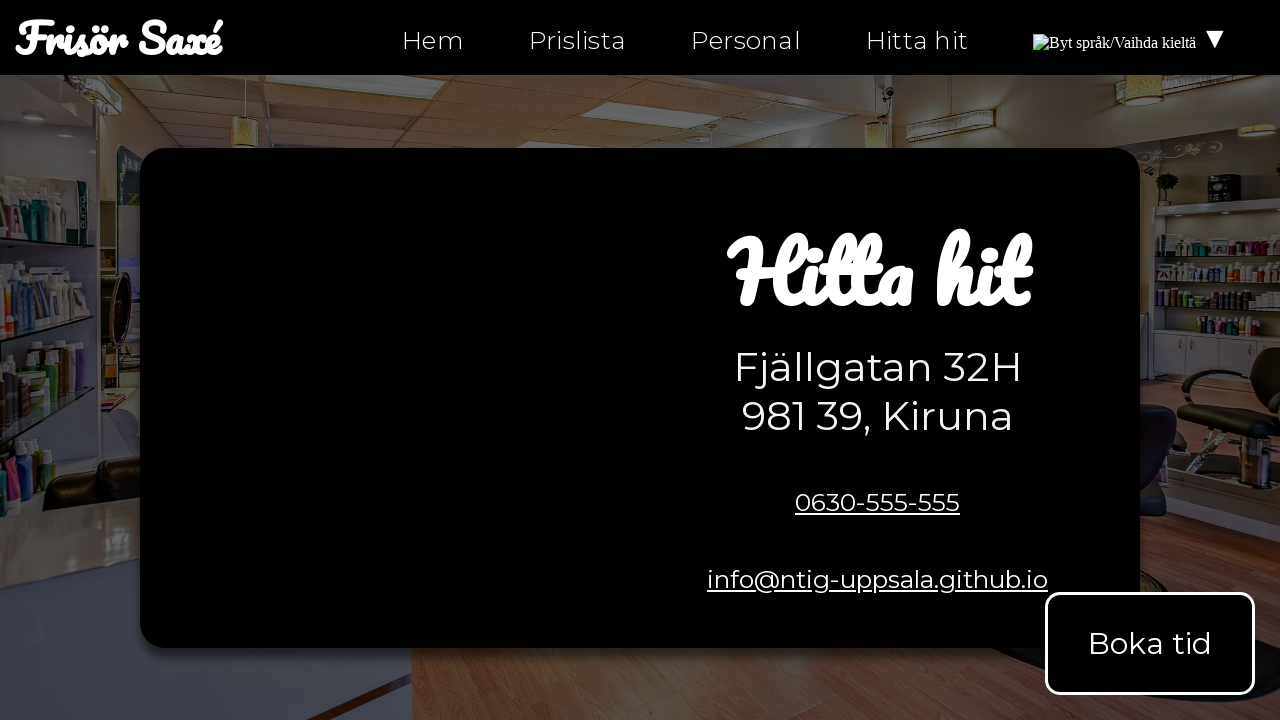

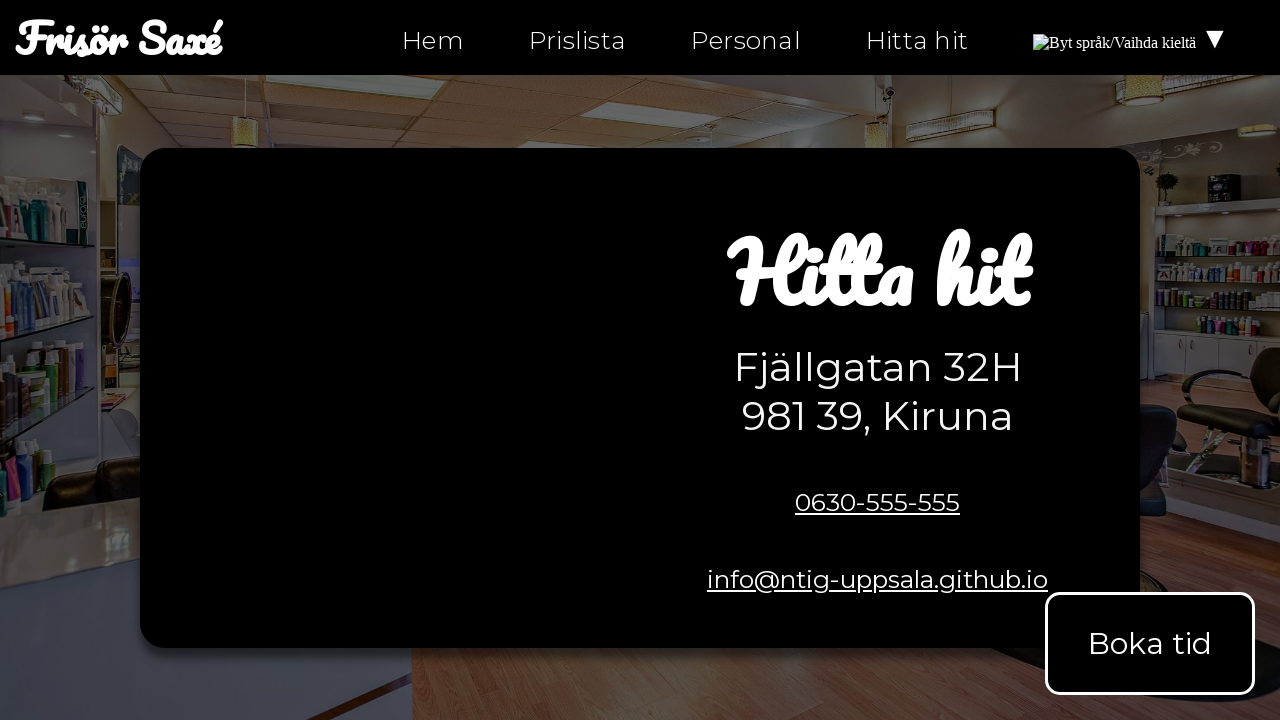